Tests dynamic loading functionality by clicking a Start button and waiting for dynamically loaded content to appear on the page

Starting URL: https://the-internet.herokuapp.com/dynamic_loading/1

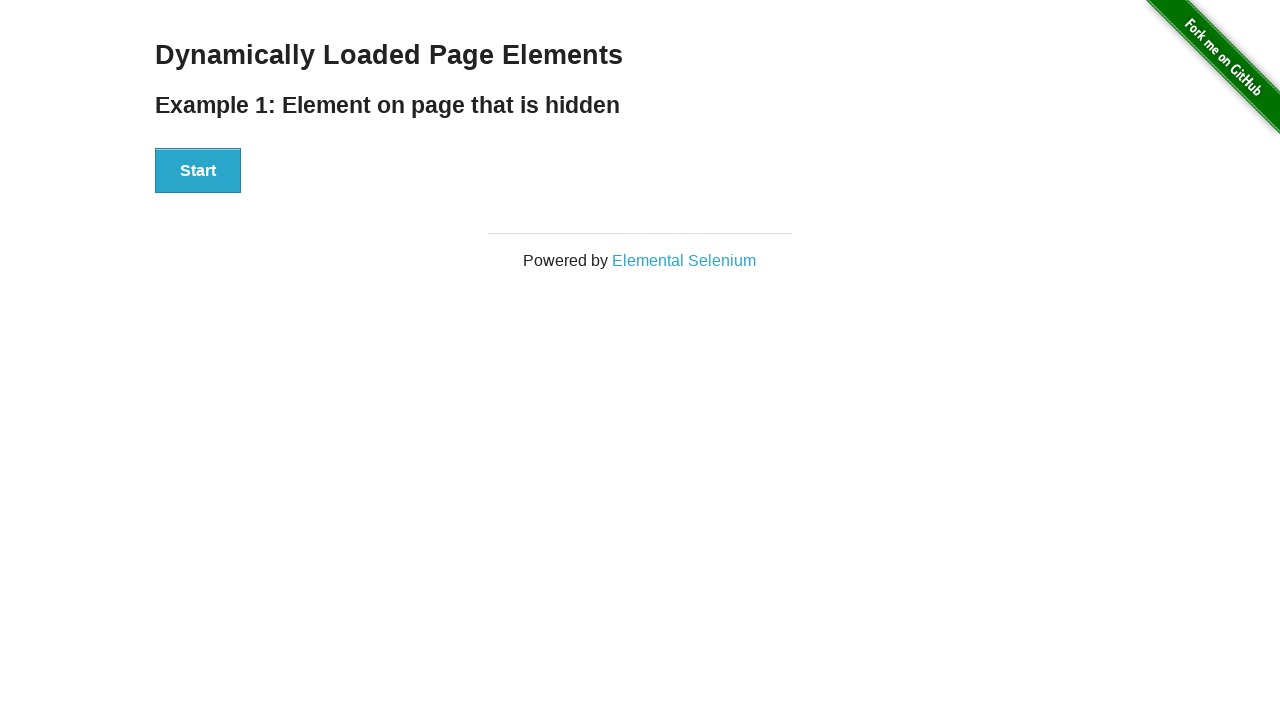

Clicked Start button to trigger dynamic loading at (198, 171) on xpath=//button[text()='Start']
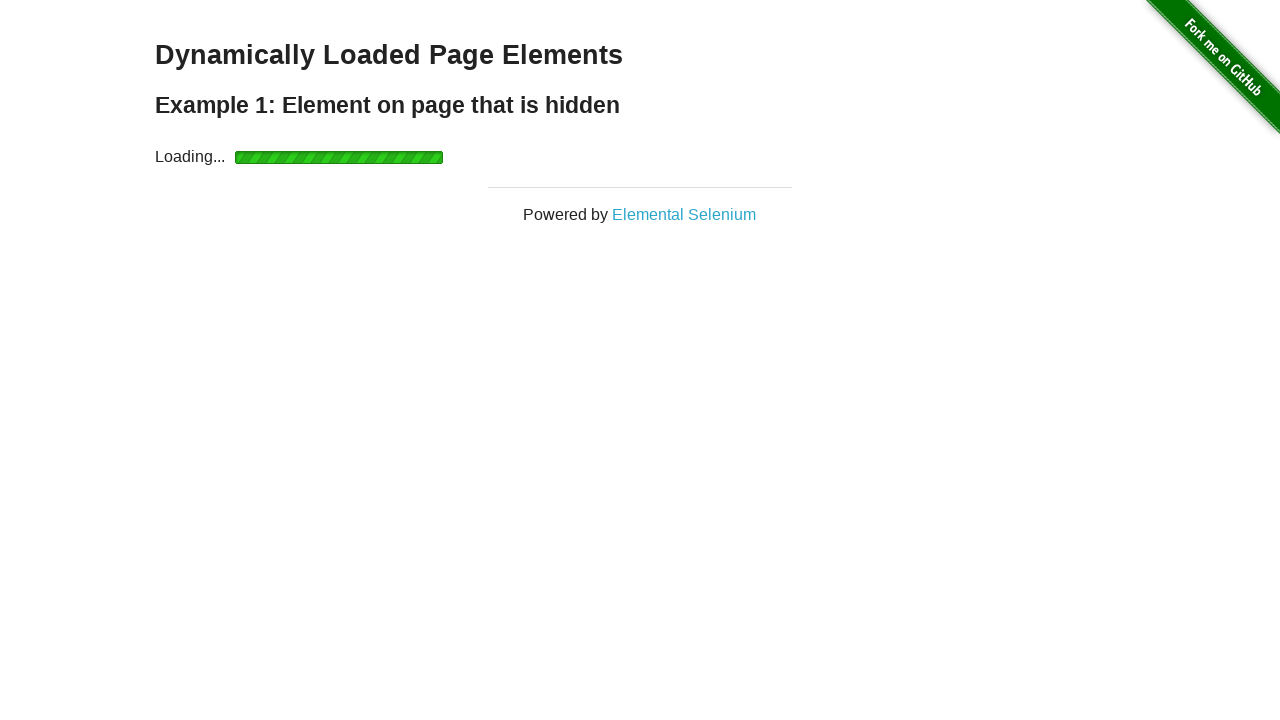

Dynamically loaded content appeared on the page
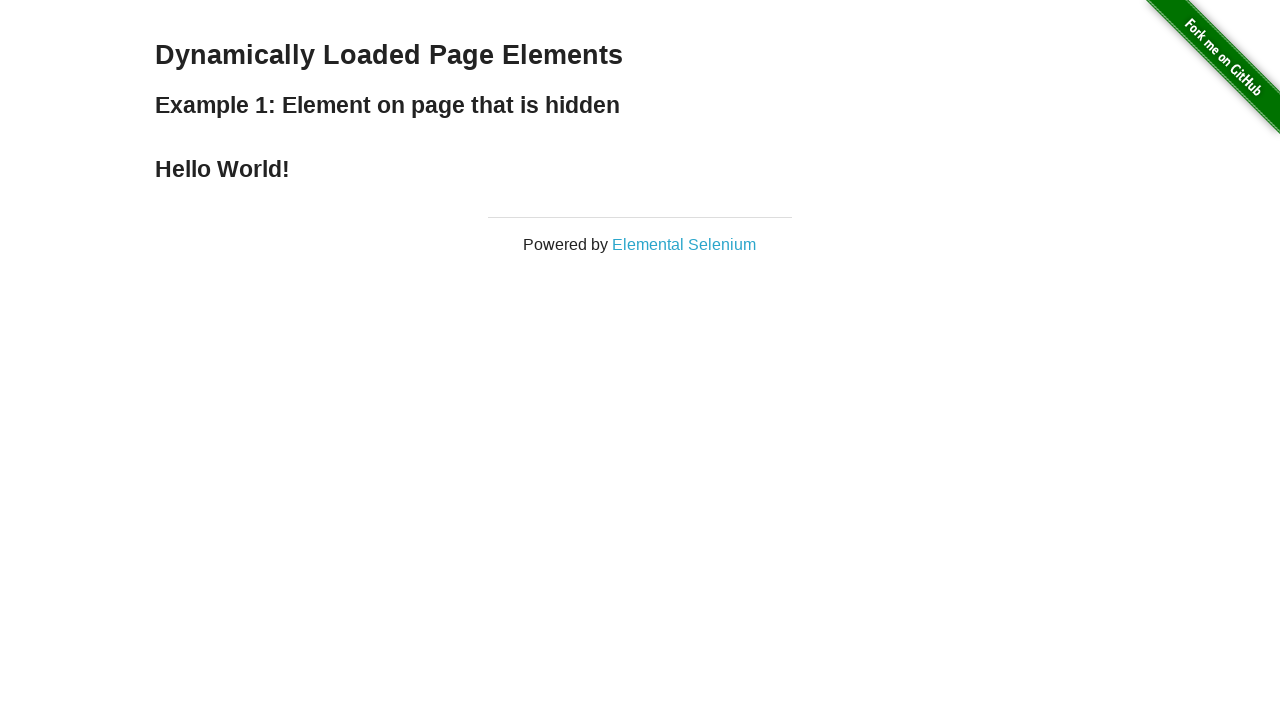

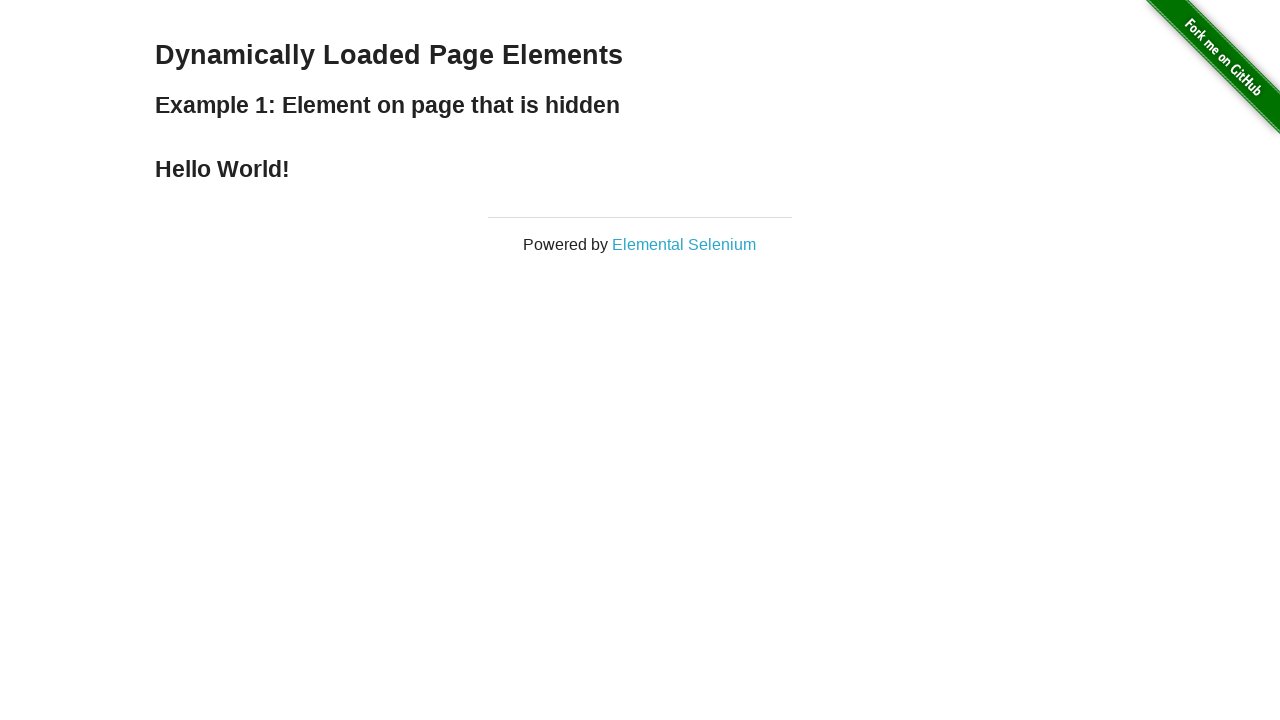